Navigates to Qatar Airways homepage, maximizes the window, refreshes the page, and scrolls down 400 pixels

Starting URL: https://www.qatarairways.com/

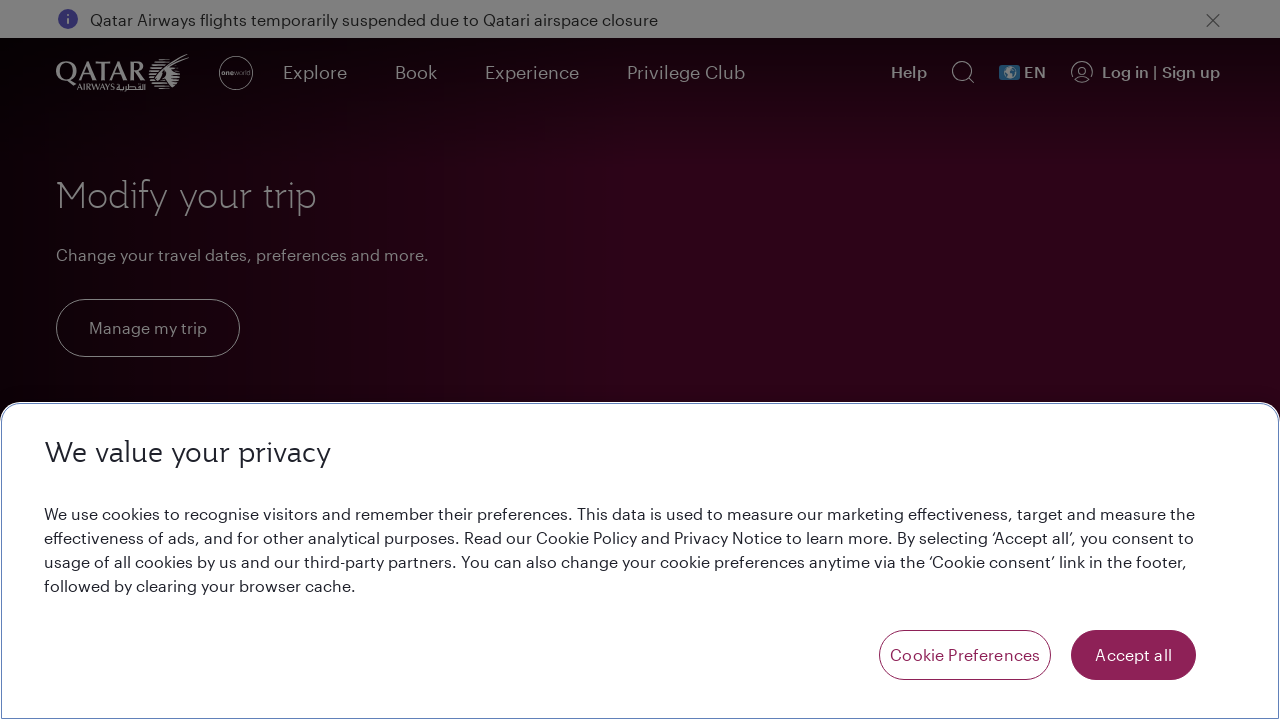

Navigated to Qatar Airways homepage
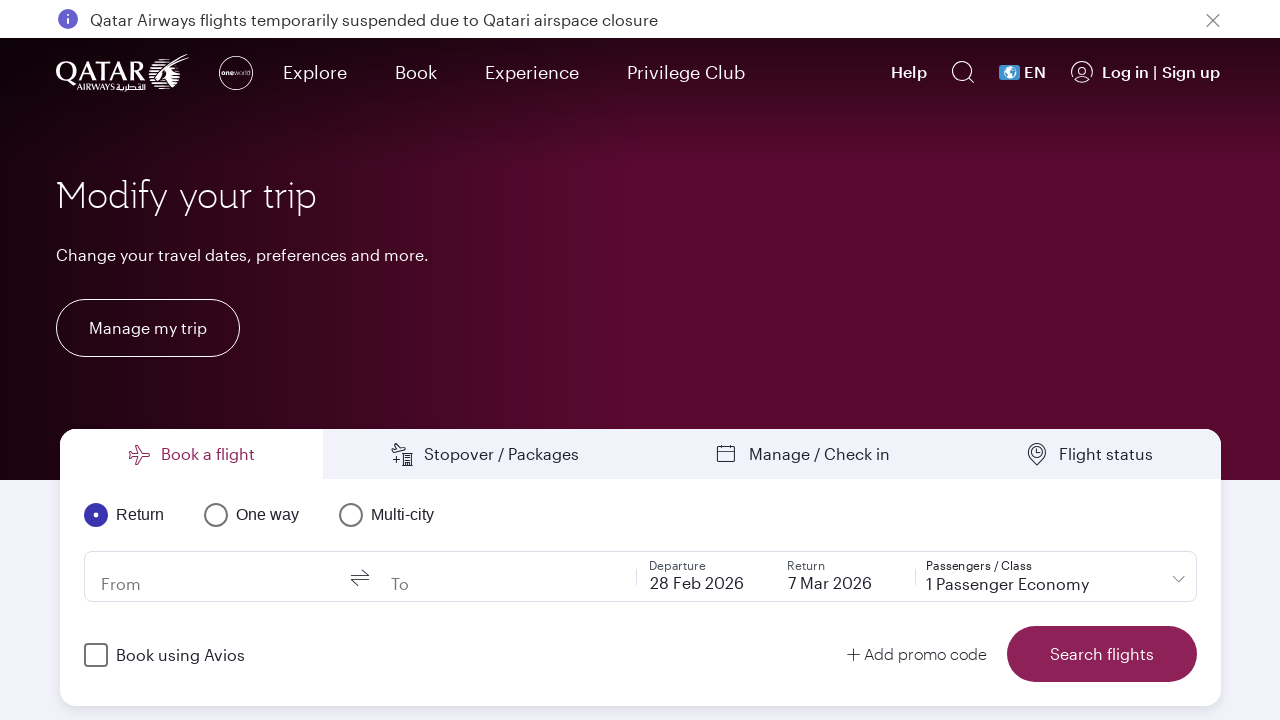

Maximized the browser window
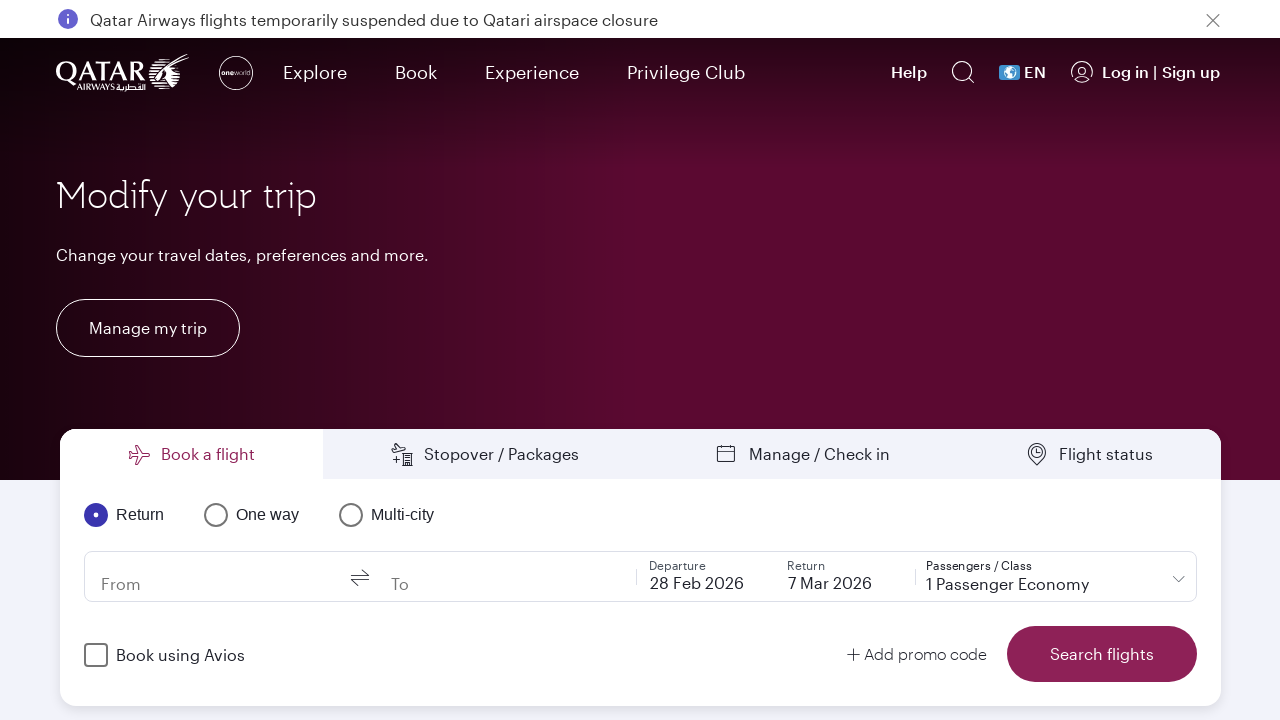

Refreshed the page
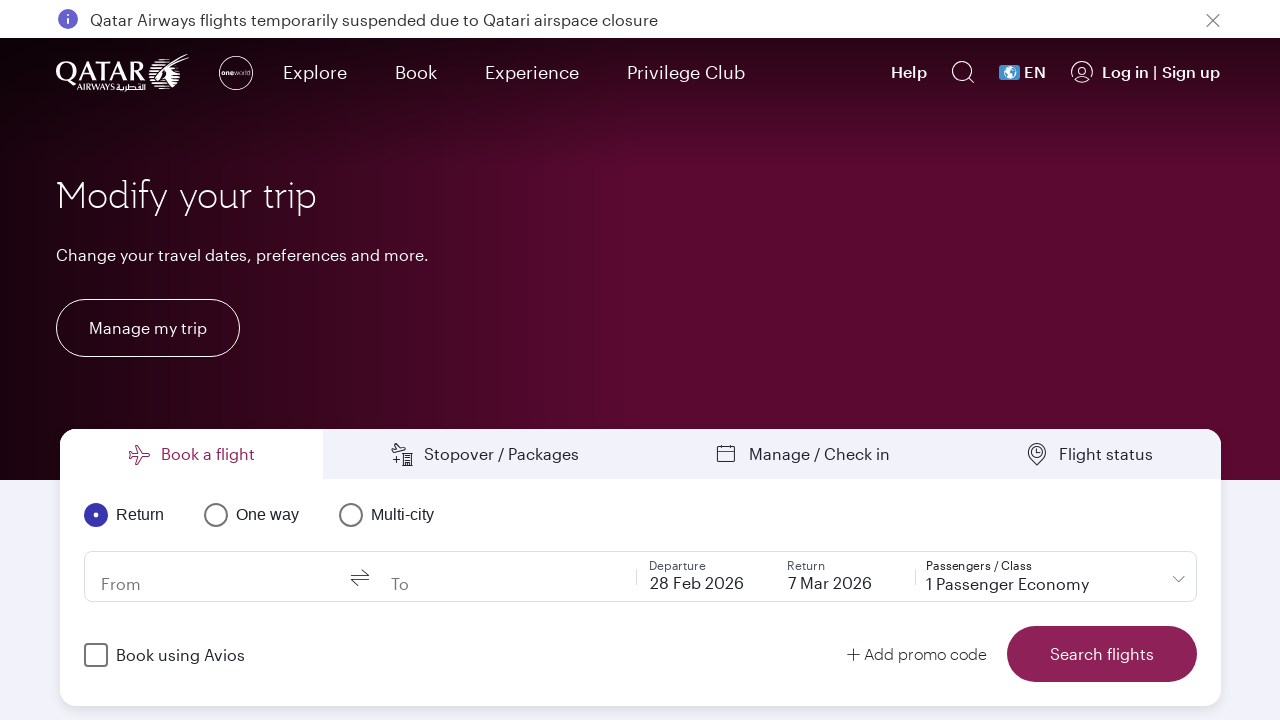

Scrolled down 400 pixels
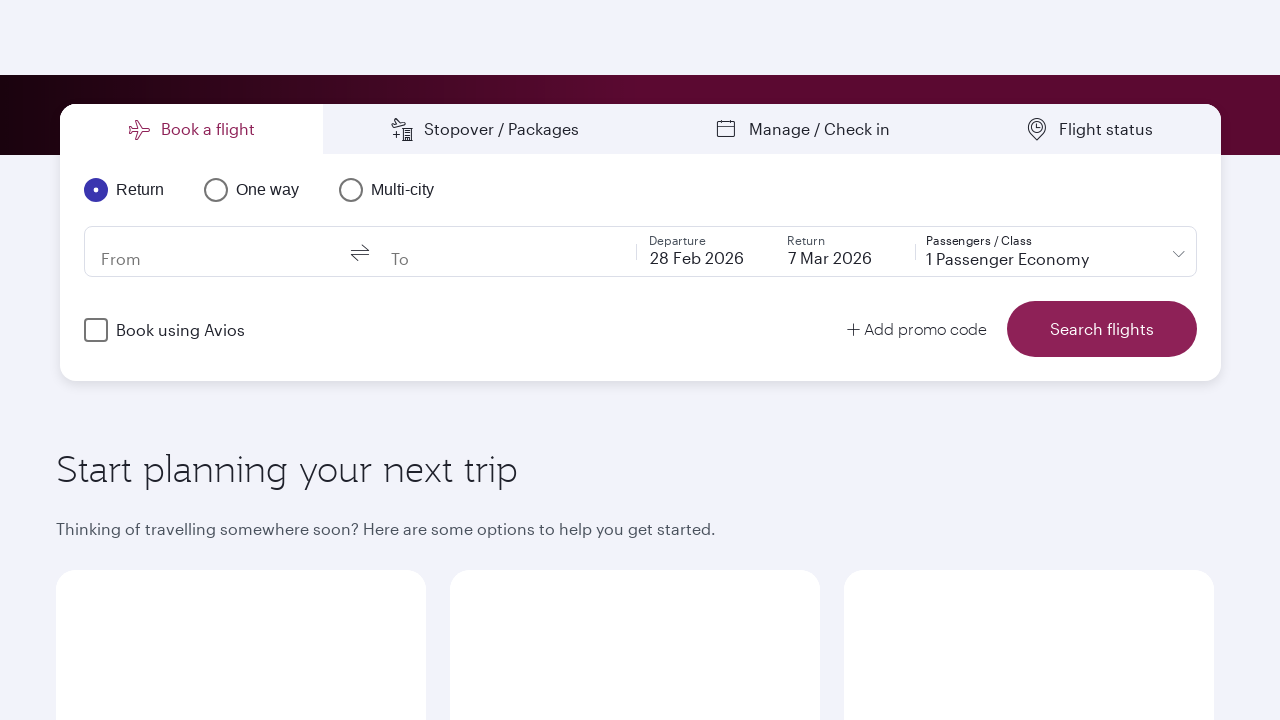

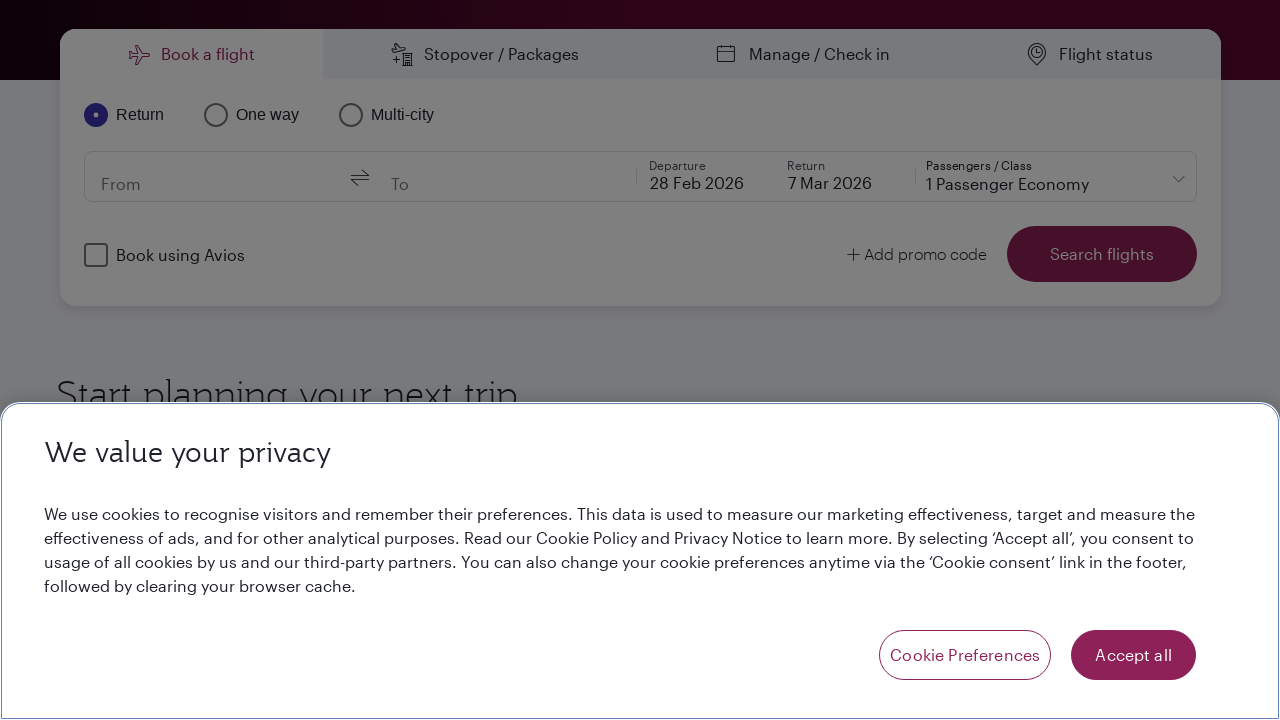